Opens a new browser window, navigates to an automation practice page, and locates the checkbox example section

Starting URL: https://rahulshettyacademy.com/AutomationPractice/

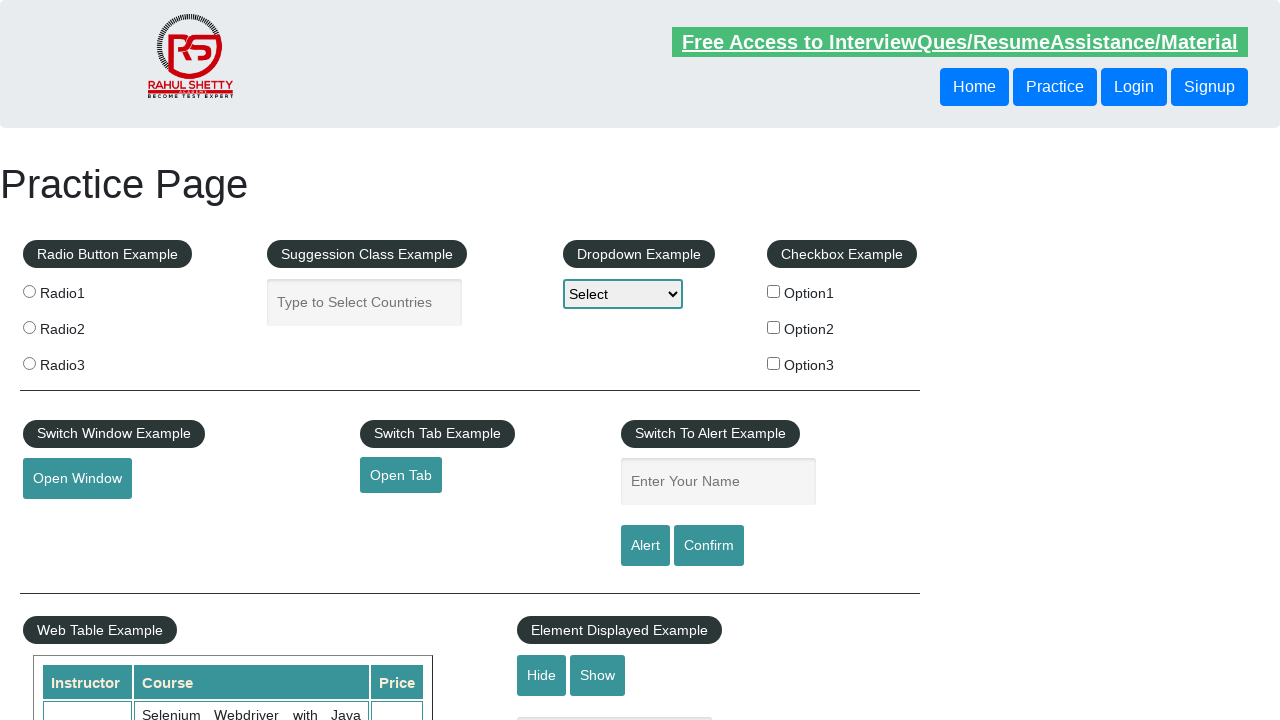

Opened a new browser window/tab
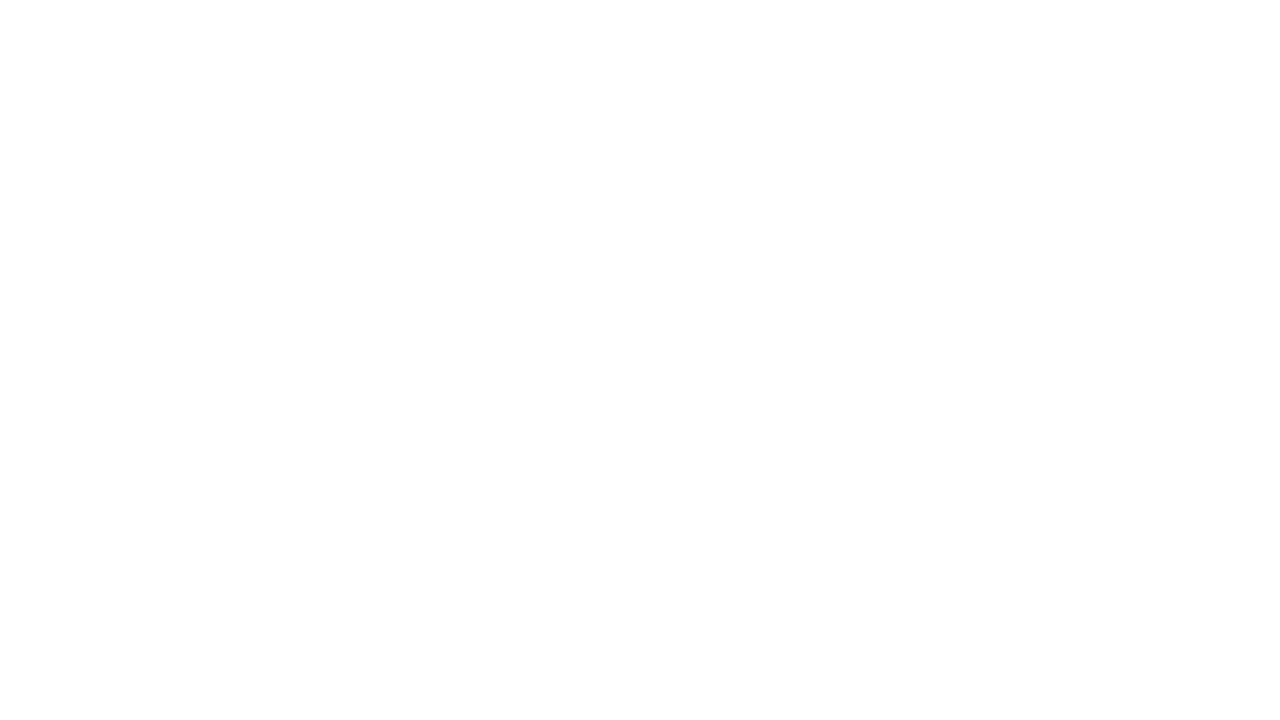

Navigated to automation practice page
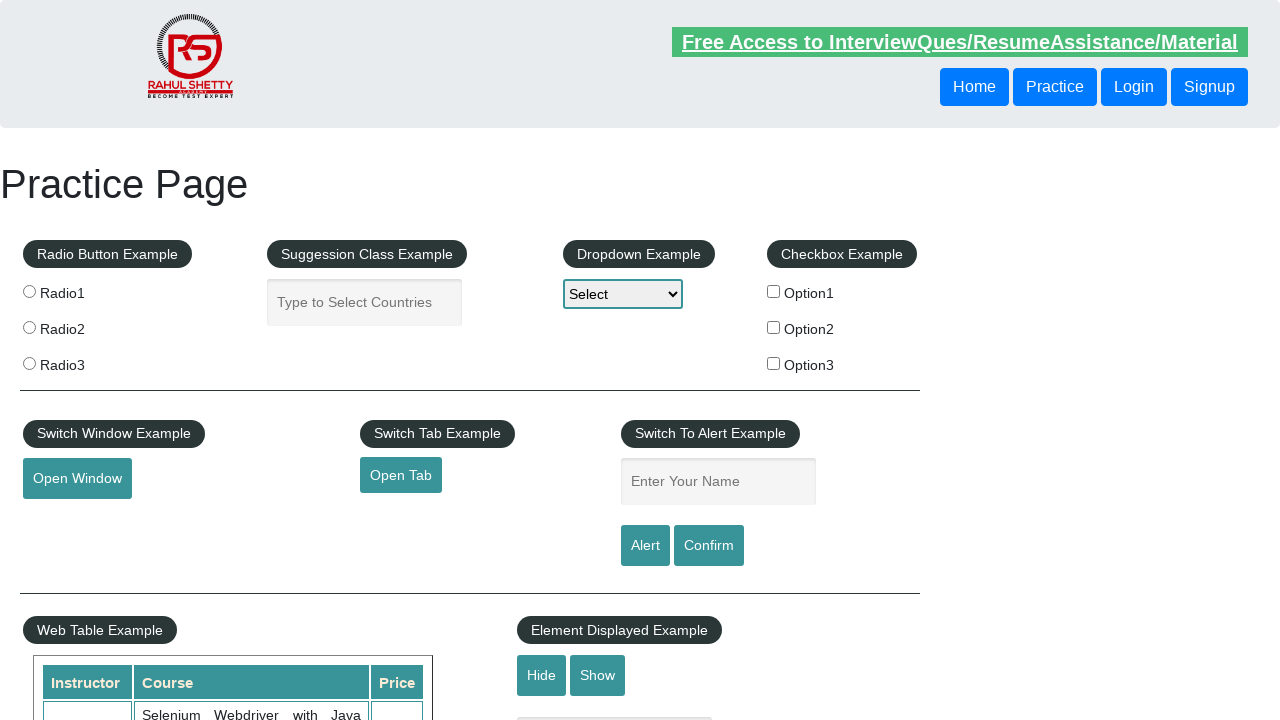

Located the checkbox example fieldset element
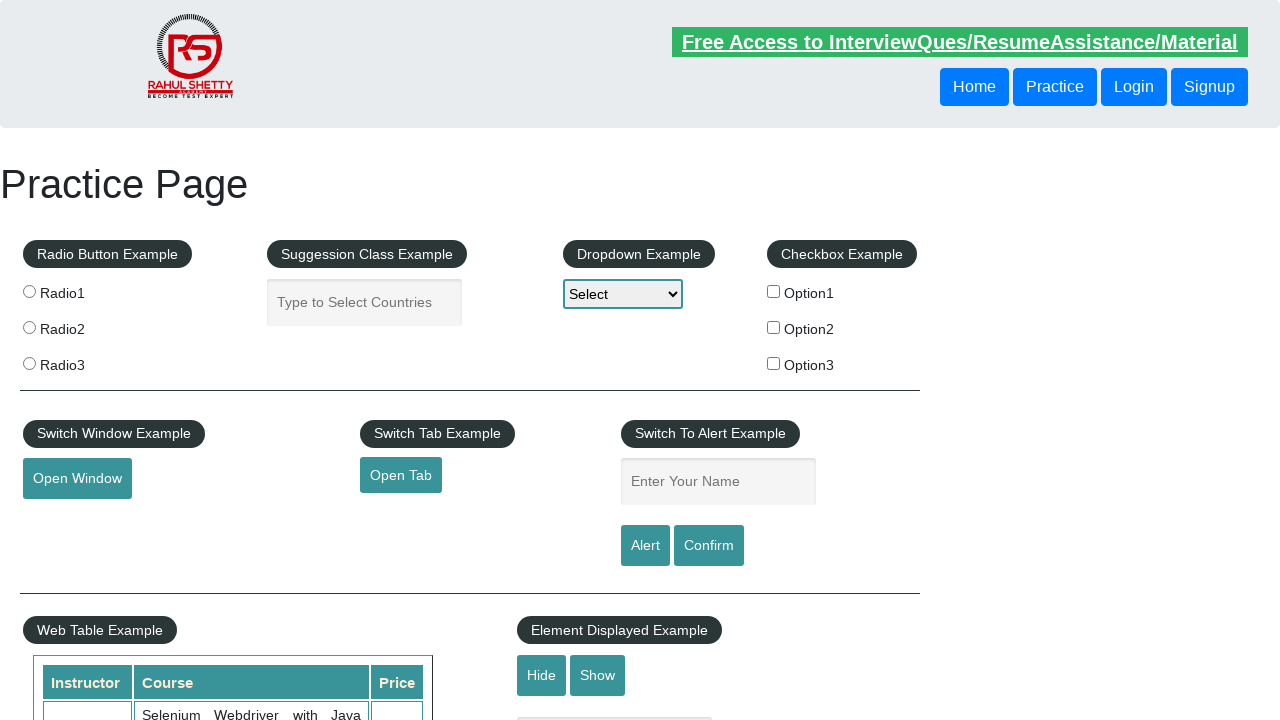

Checkbox example section loaded and verified
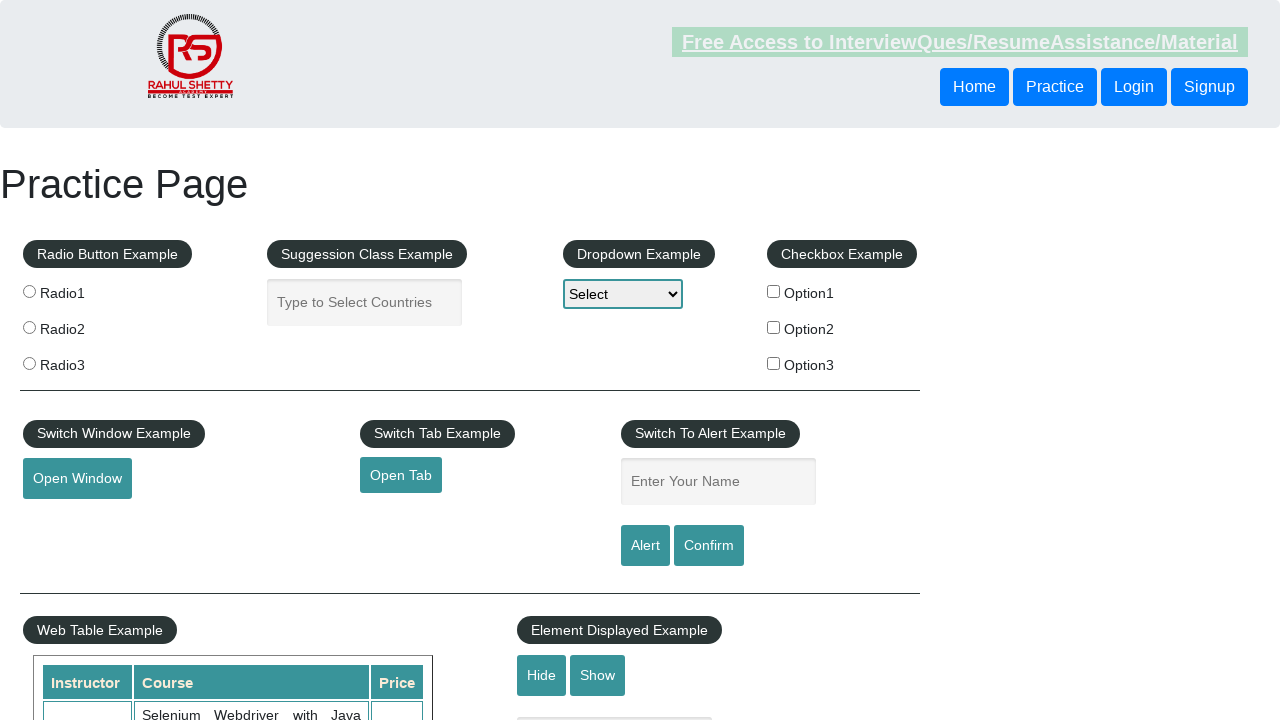

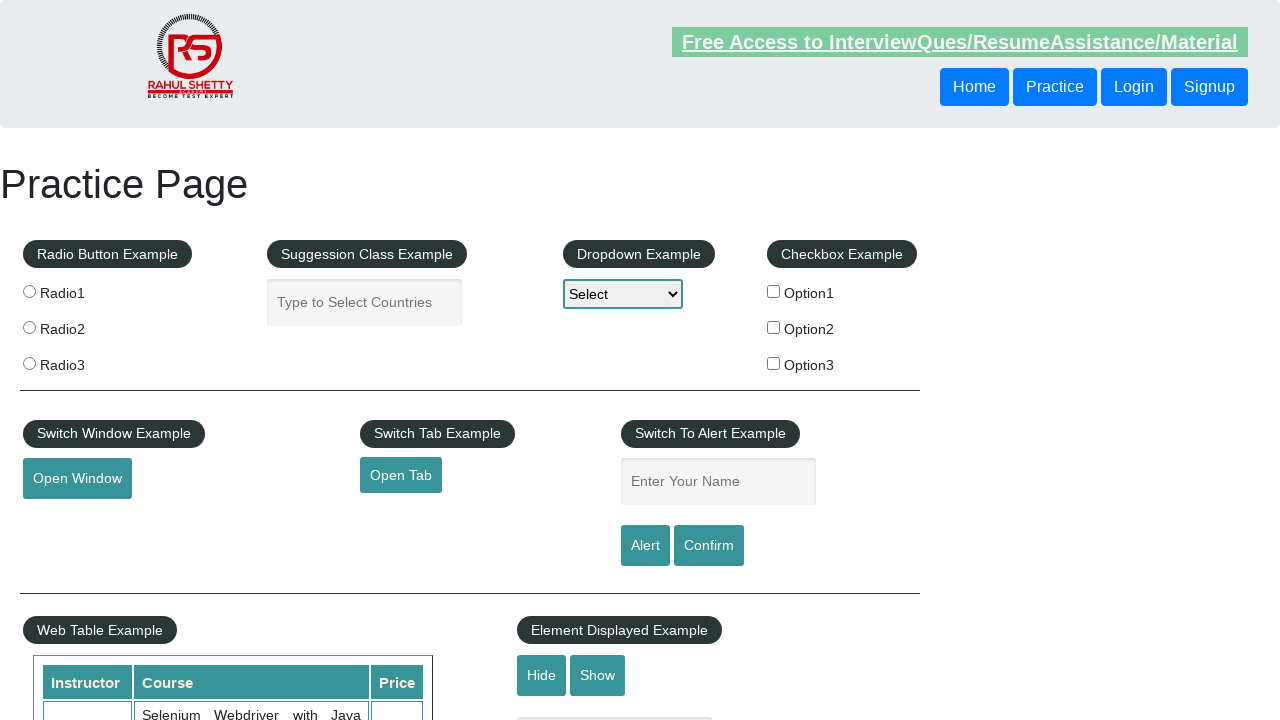